Tests alert handling by clicking a button to trigger an alert and then accepting it

Starting URL: https://formy-project.herokuapp.com/switch-window

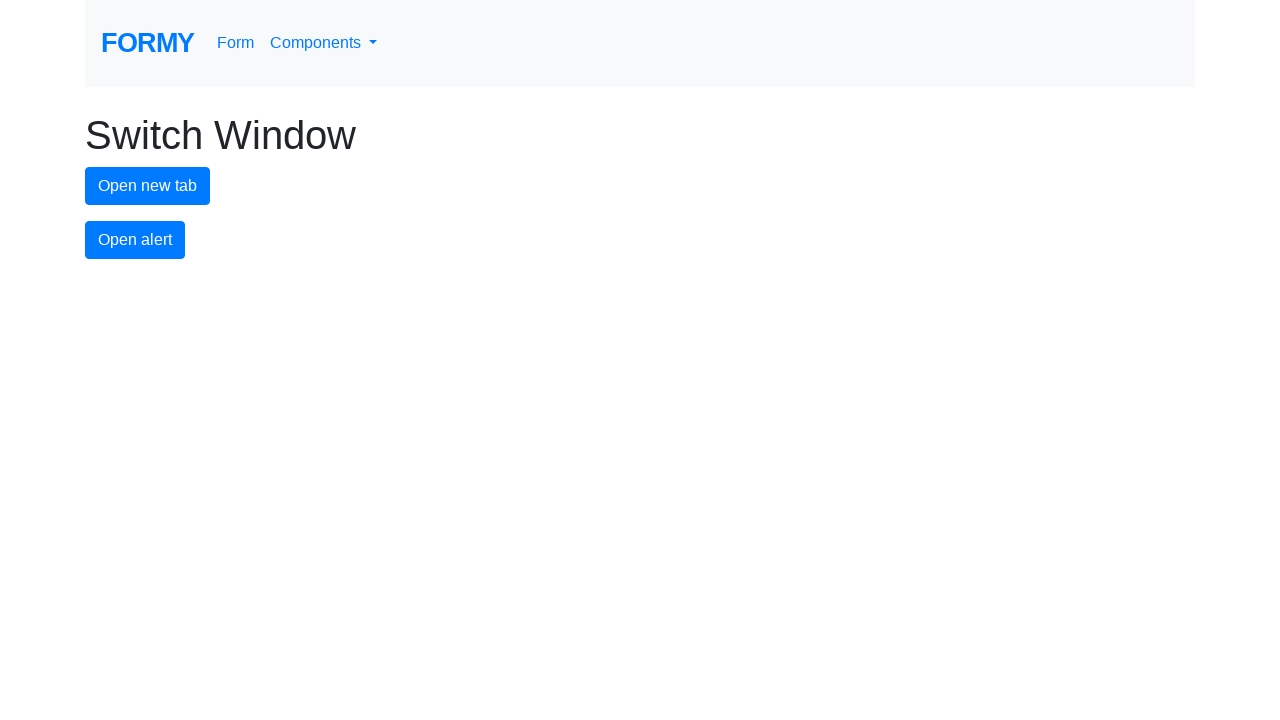

Clicked alert button to trigger alert at (135, 240) on #alert-button
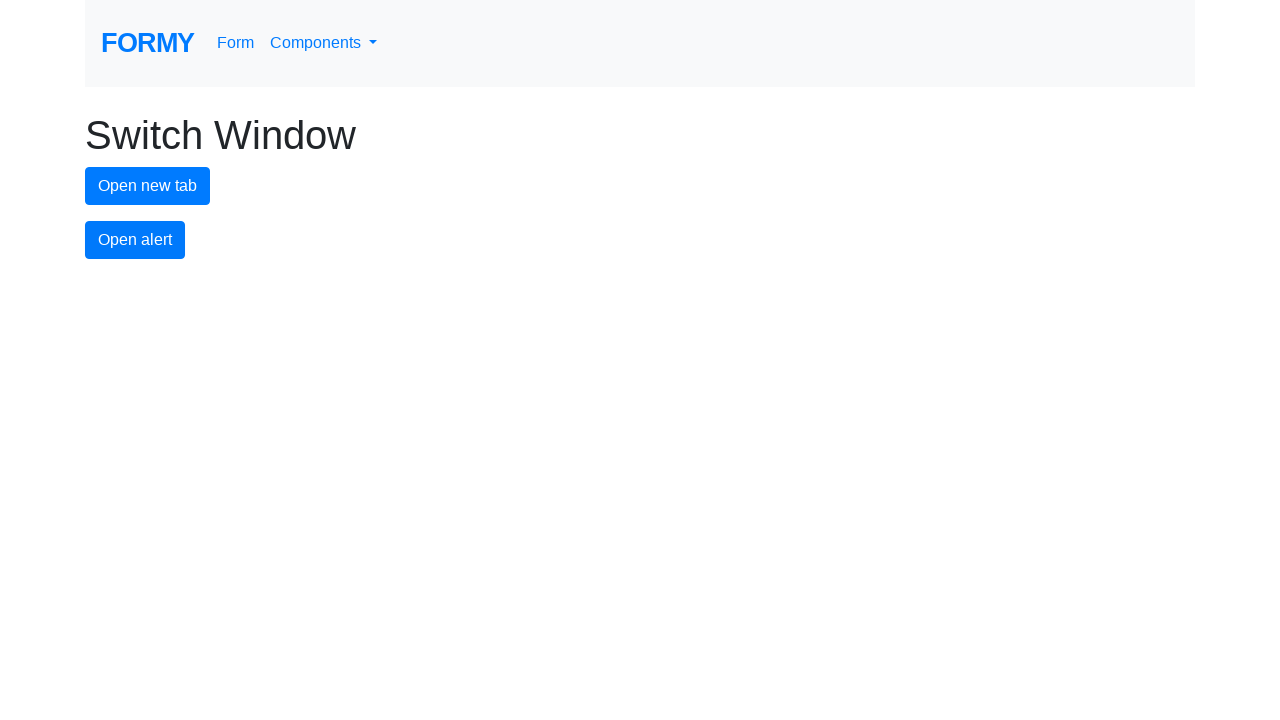

Set up dialog handler to accept alerts
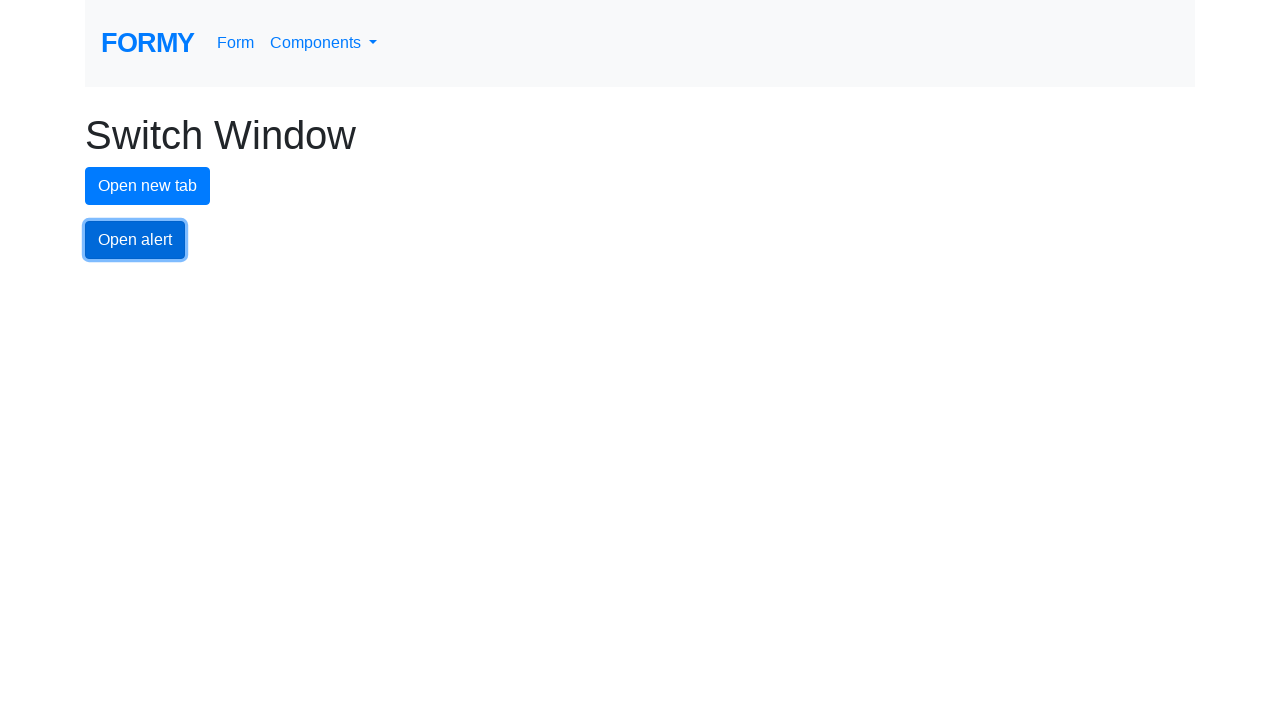

Evaluated JavaScript to trigger pending dialogs
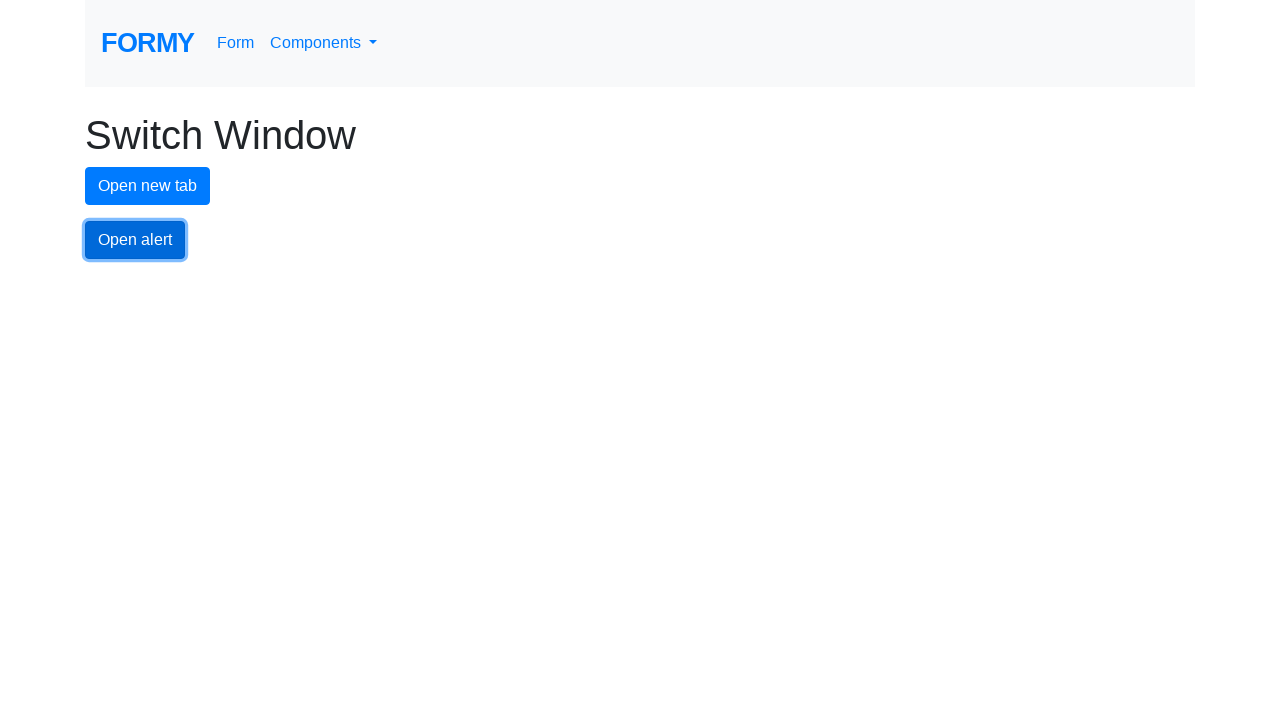

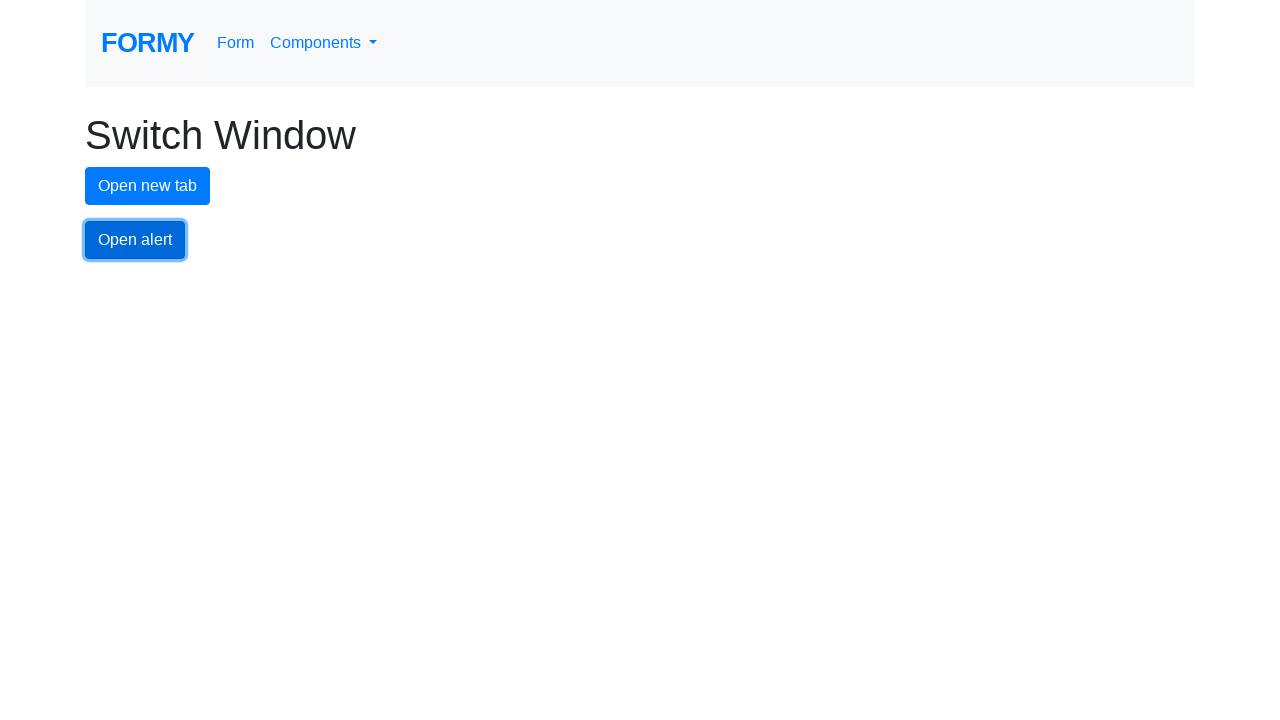